Opens the Rahul Shetty Academy homepage and verifies the page loads by checking the title and URL are accessible

Starting URL: https://rahulshettyacademy.com/#/index

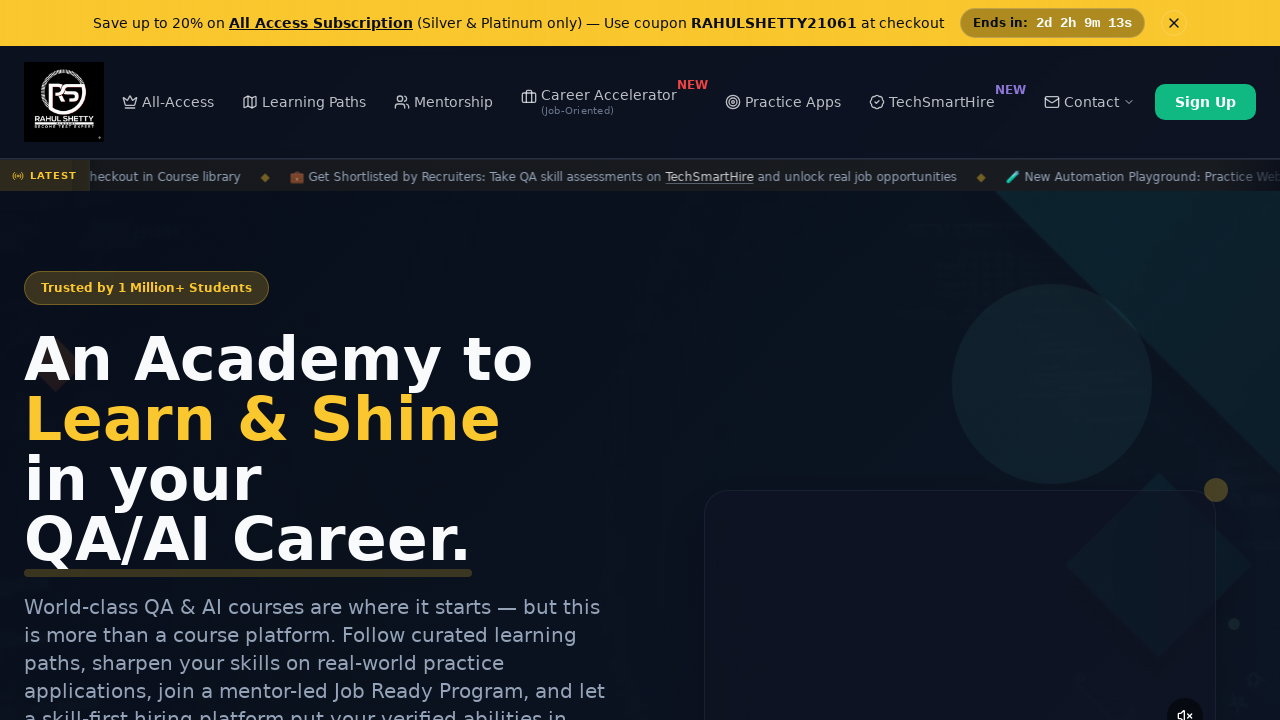

Waited for page DOM to fully load
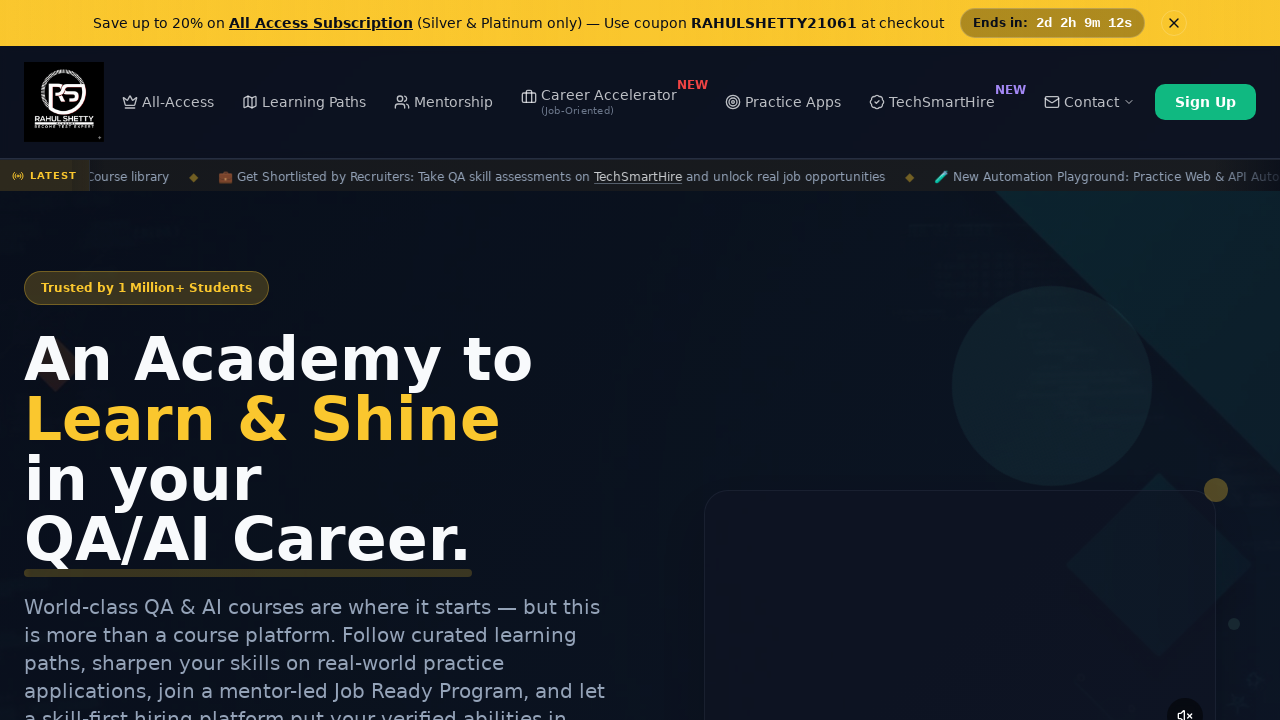

Retrieved page title: Rahul Shetty Academy | QA Automation, Playwright, AI Testing & Online Training
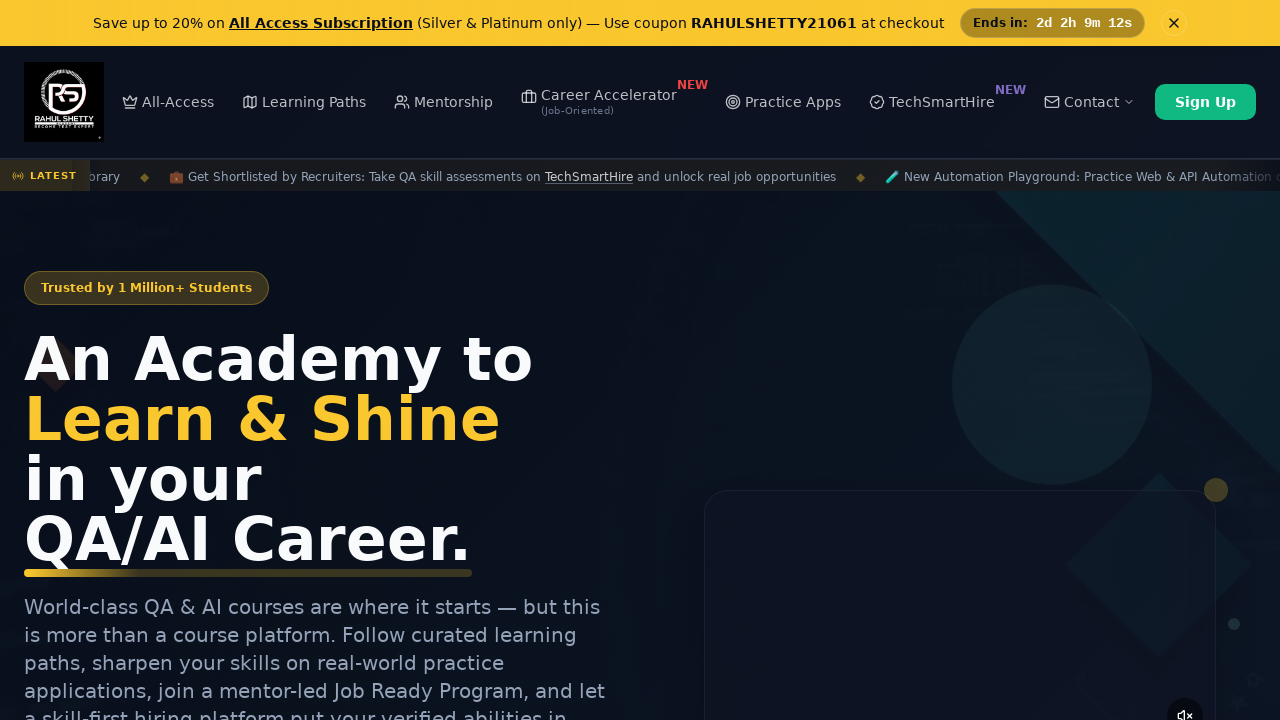

Retrieved current URL: https://rahulshettyacademy.com/#/index
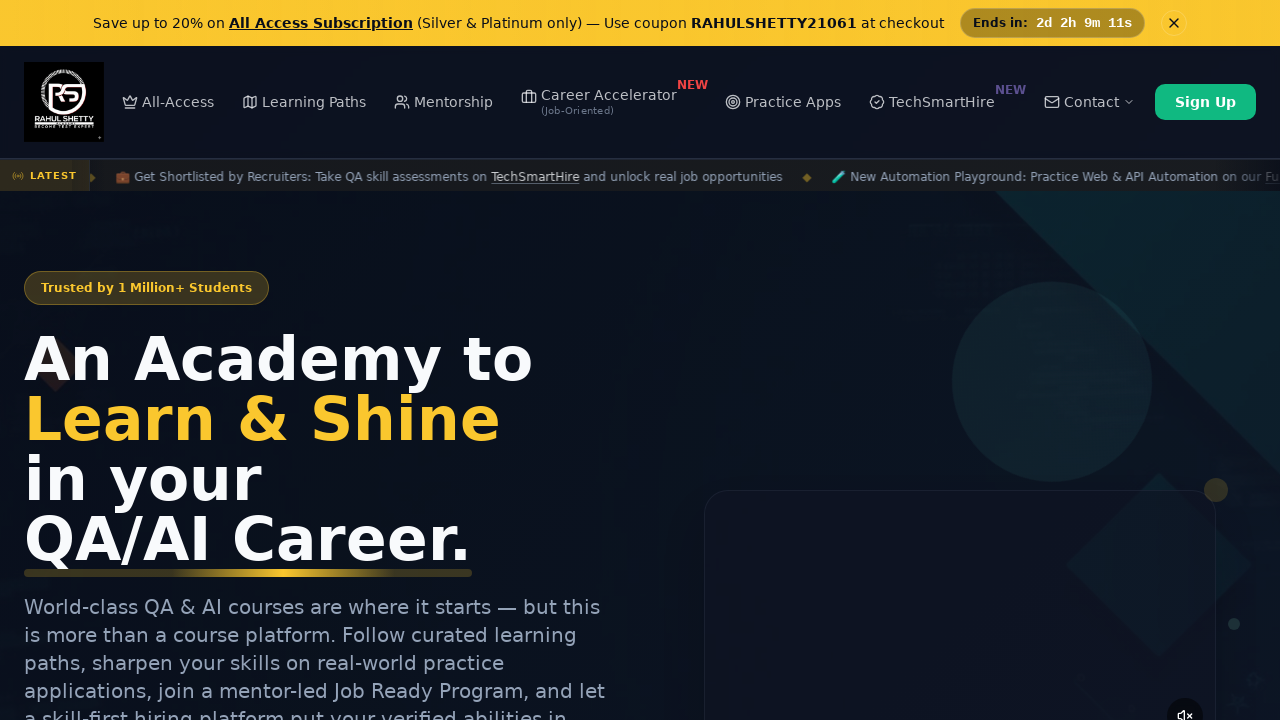

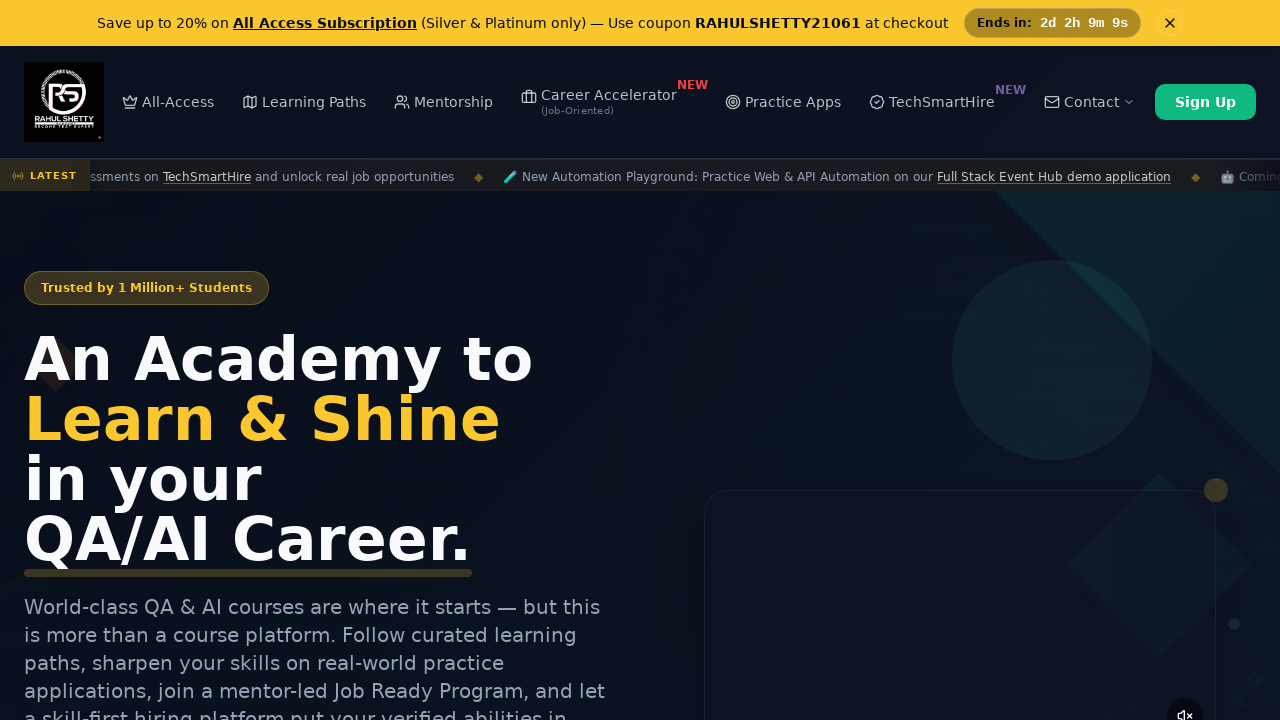